Tests checkbox functionality by clicking the first checkbox and verifying all form elements are of checkbox type

Starting URL: http://the-internet.herokuapp.com/checkboxes

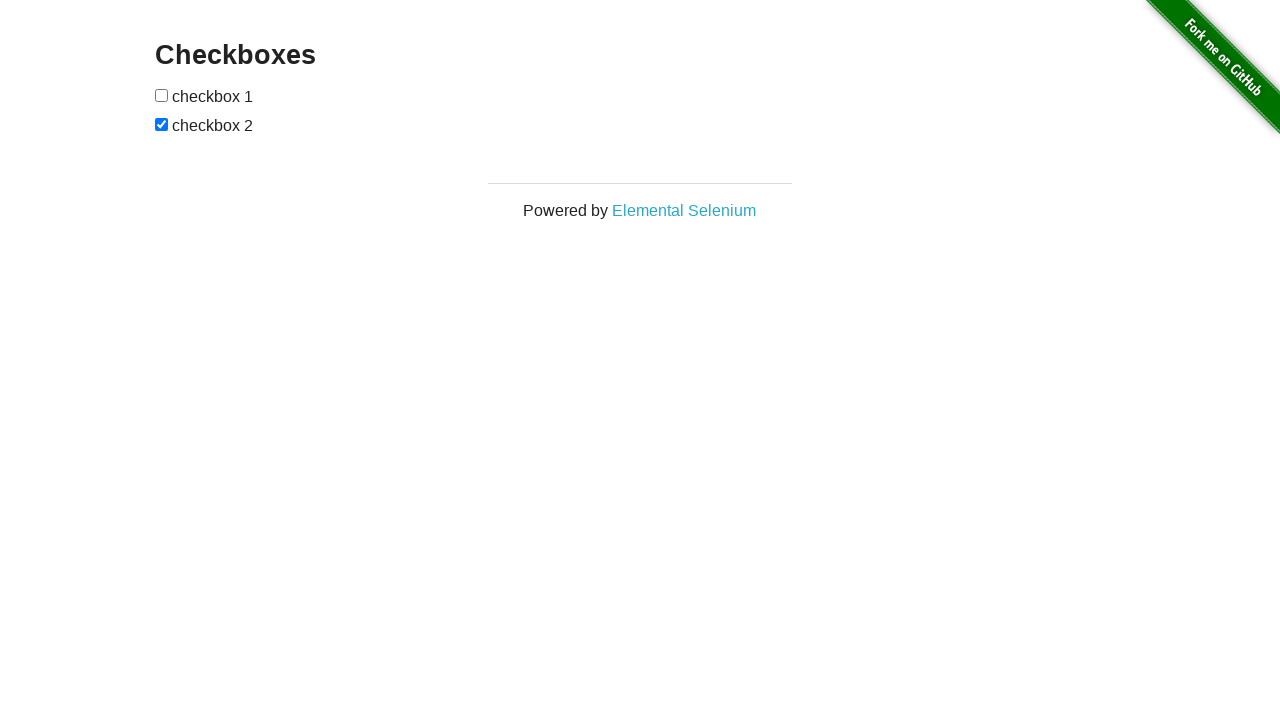

Waited for checkbox form elements to load
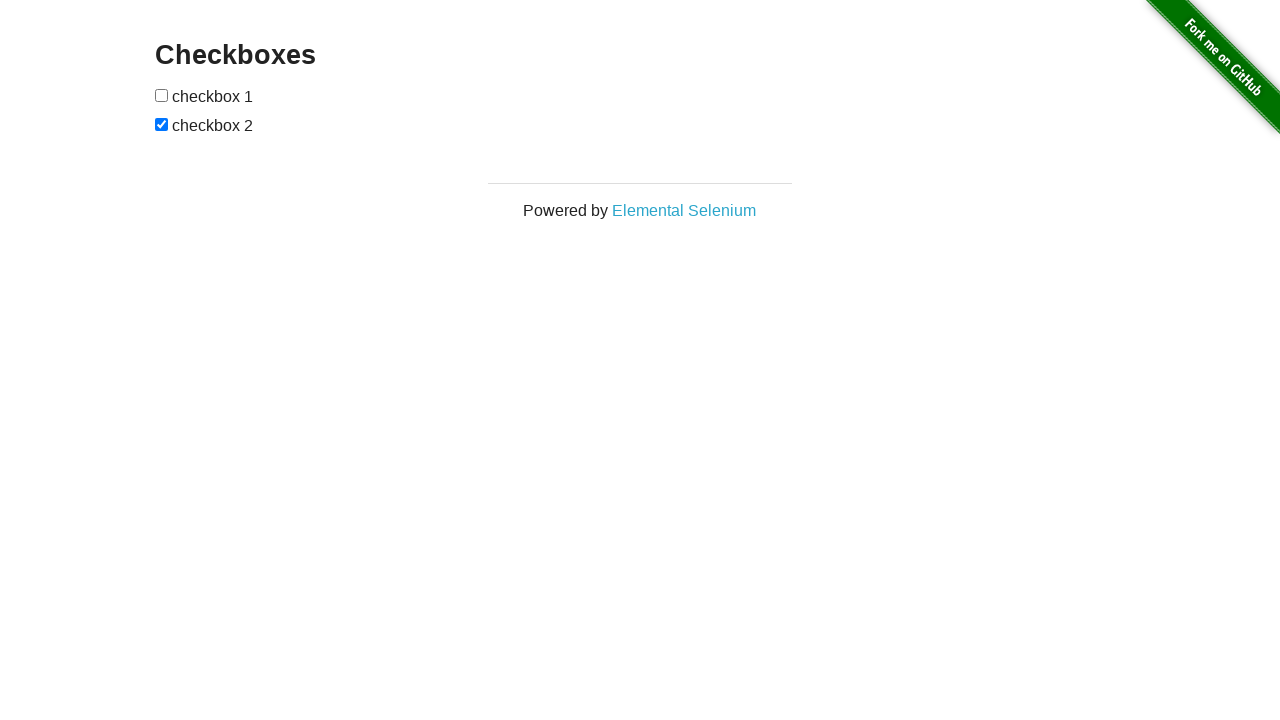

Located all checkbox elements in the form
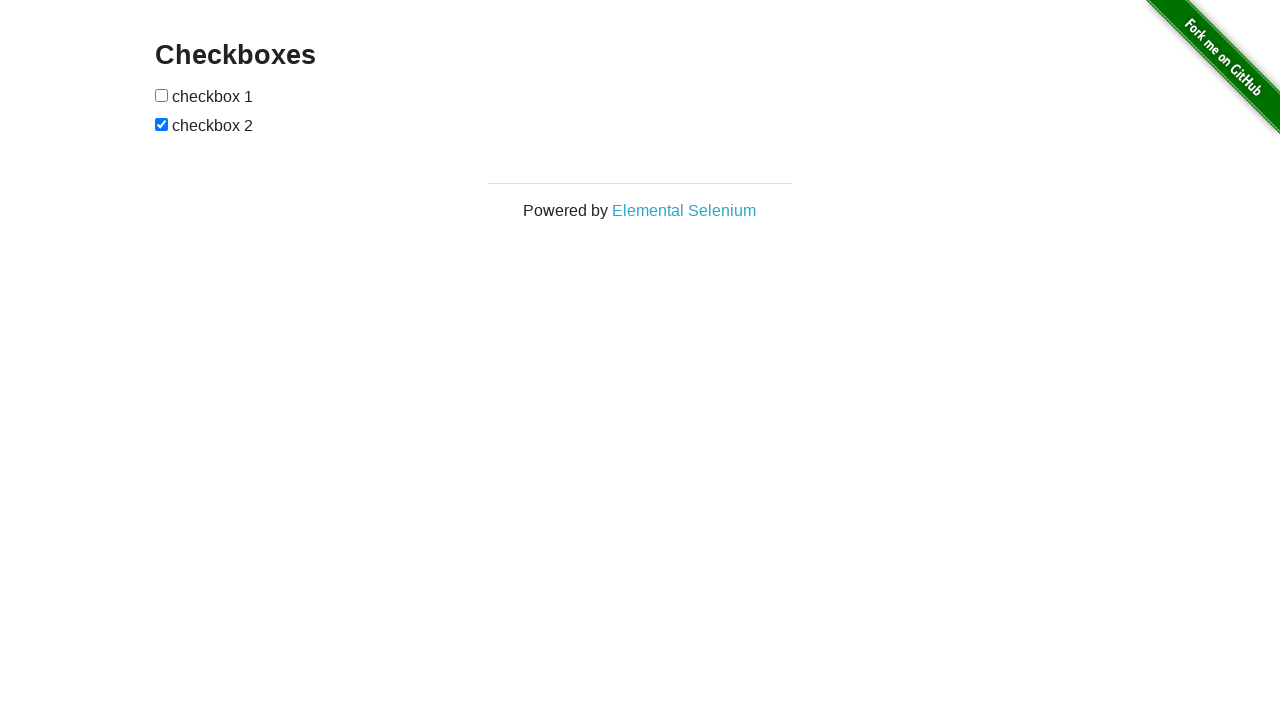

Clicked the first checkbox at (162, 95) on form#checkboxes input >> nth=0
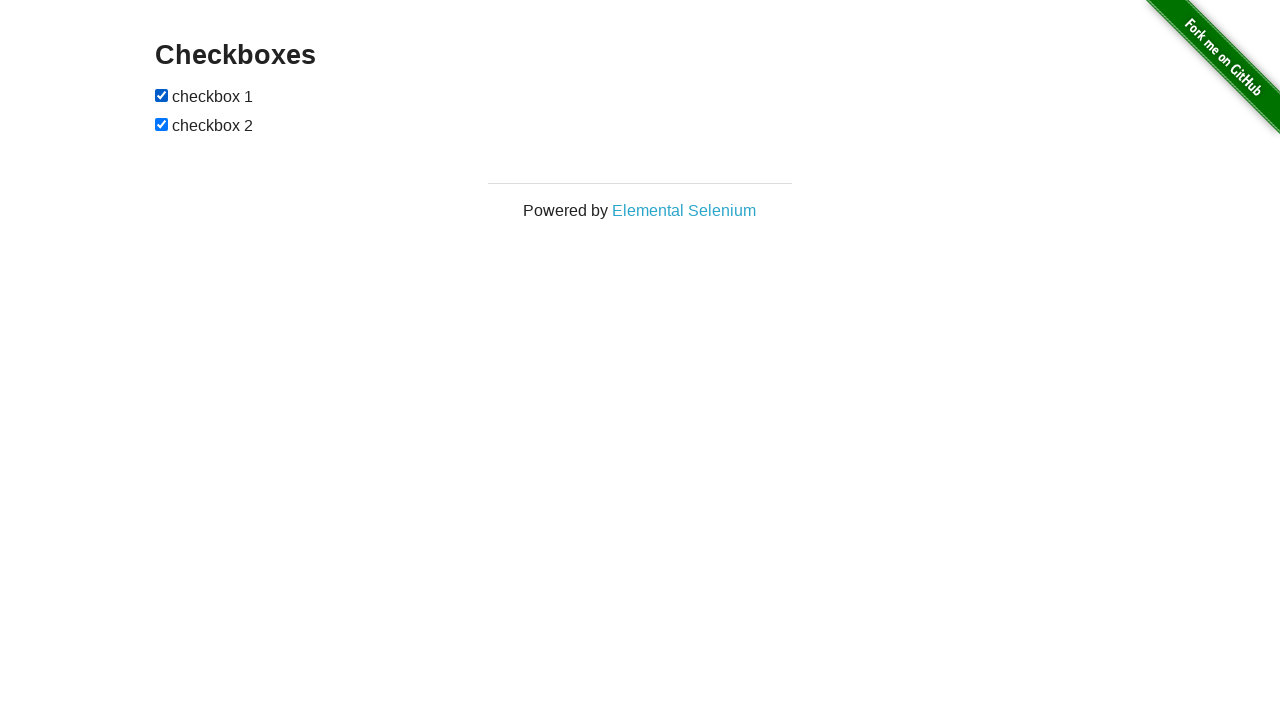

Counted 2 checkbox elements
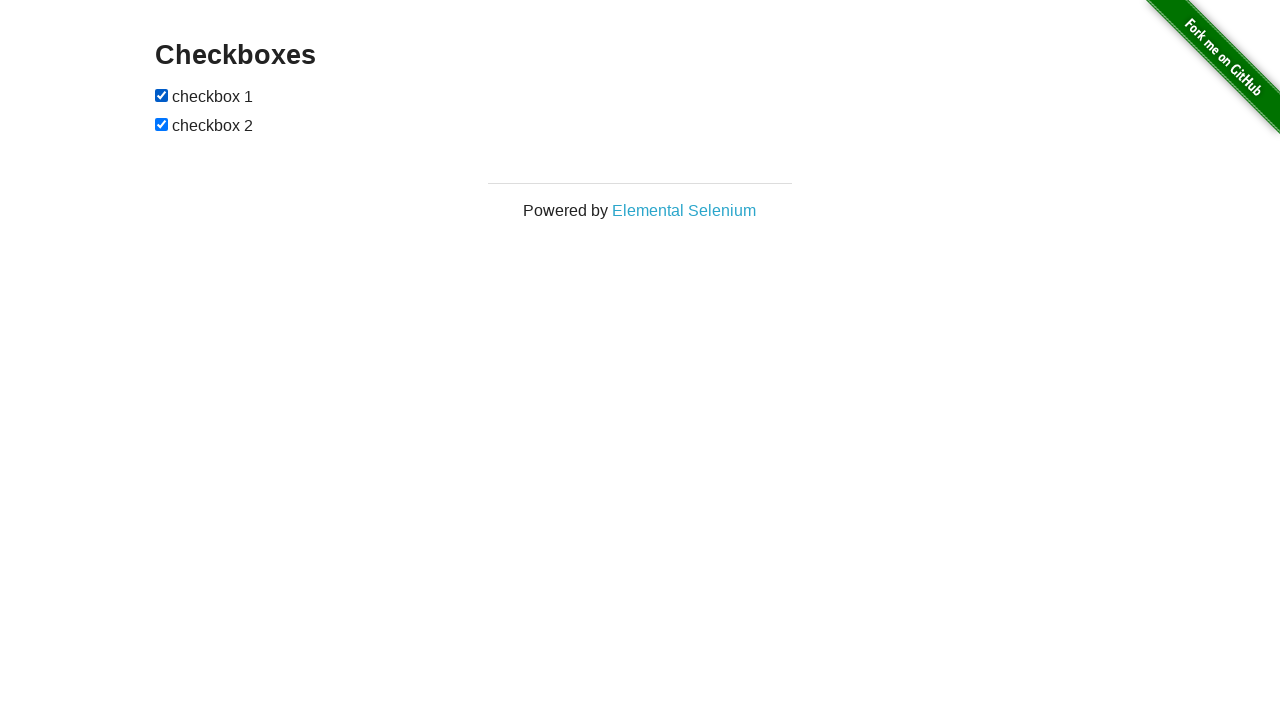

Verified element 0 has type attribute: checkbox
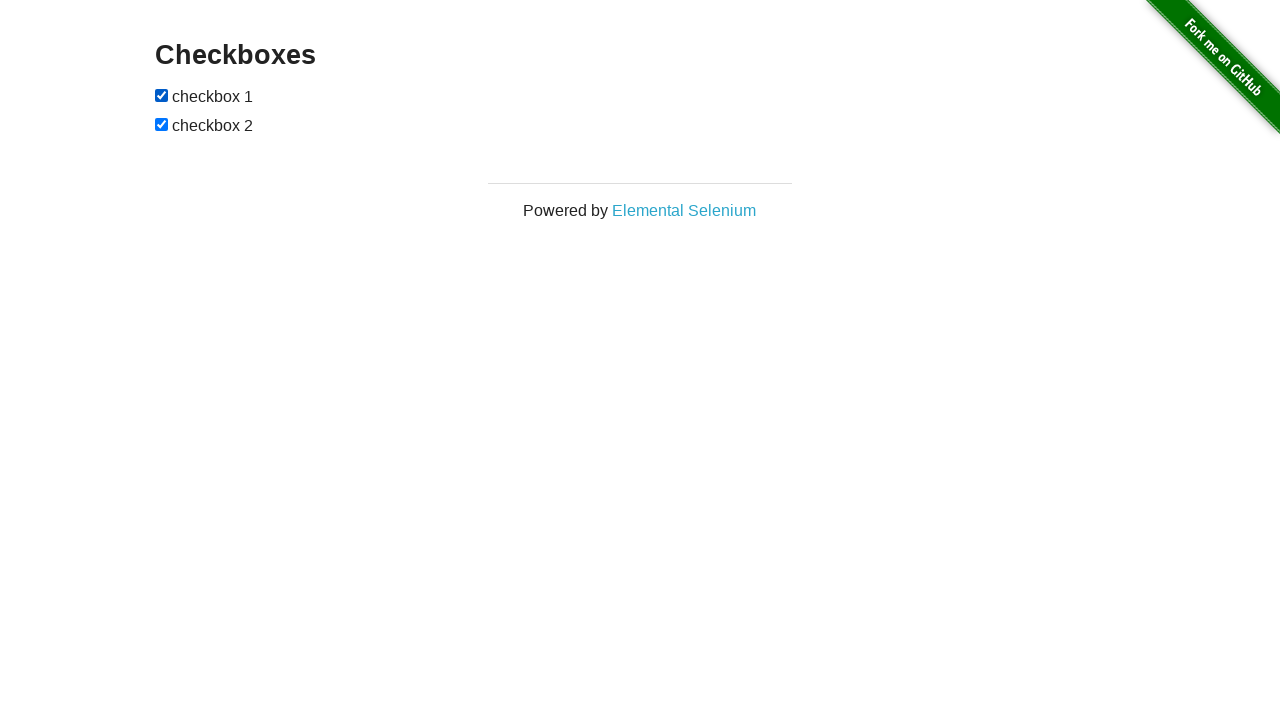

Verified element 1 has type attribute: checkbox
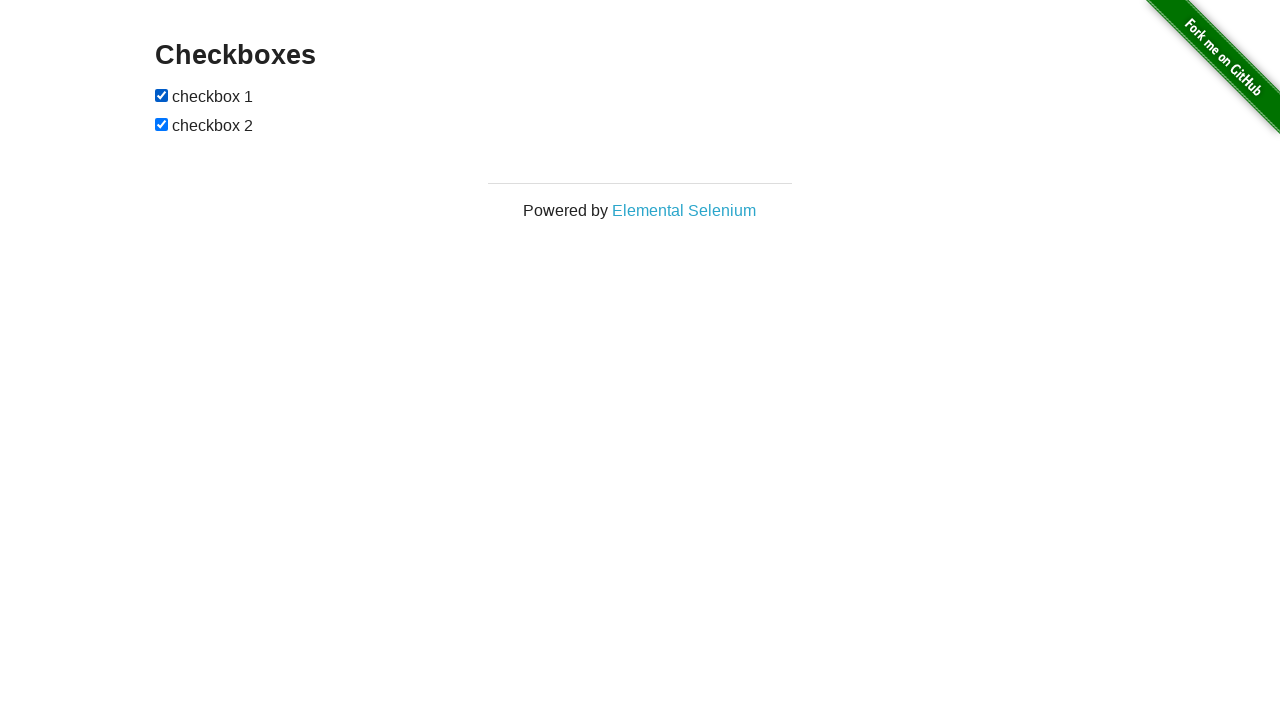

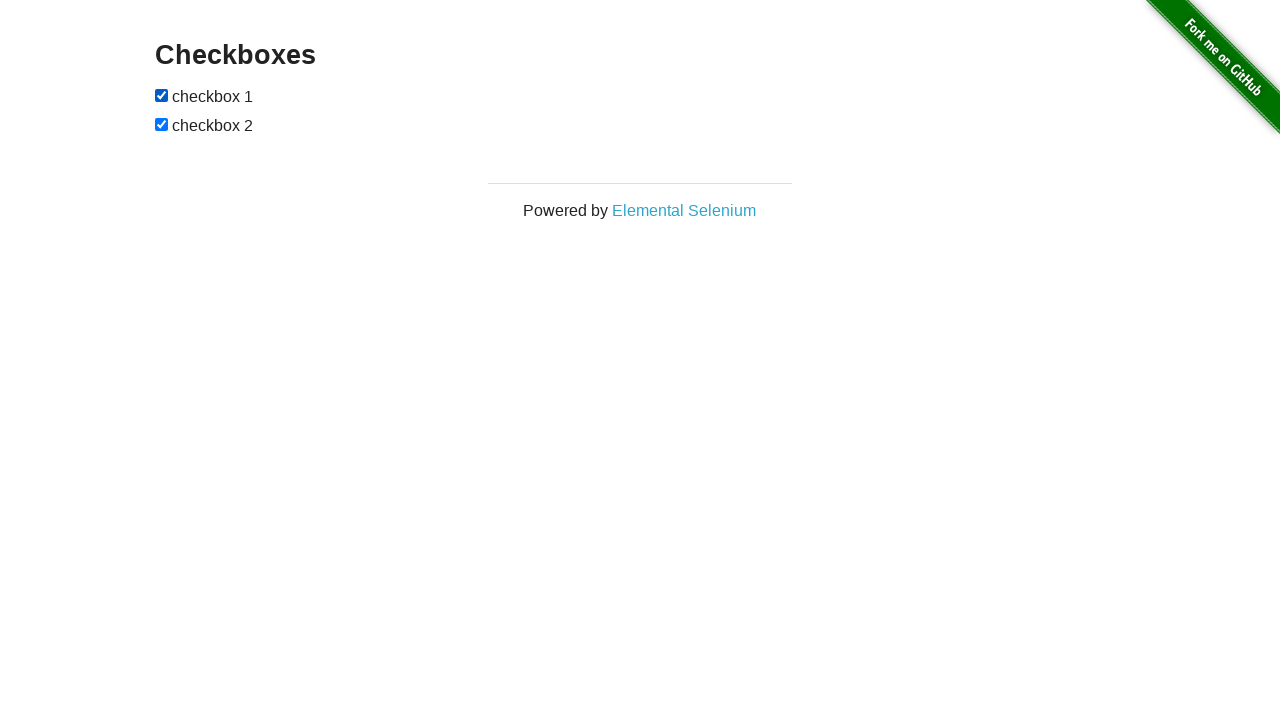